Tests Selenium's demo web form by filling text and password fields, clicking a navigation link, navigating back, and submitting the form.

Starting URL: https://www.selenium.dev/selenium/web/web-form.html

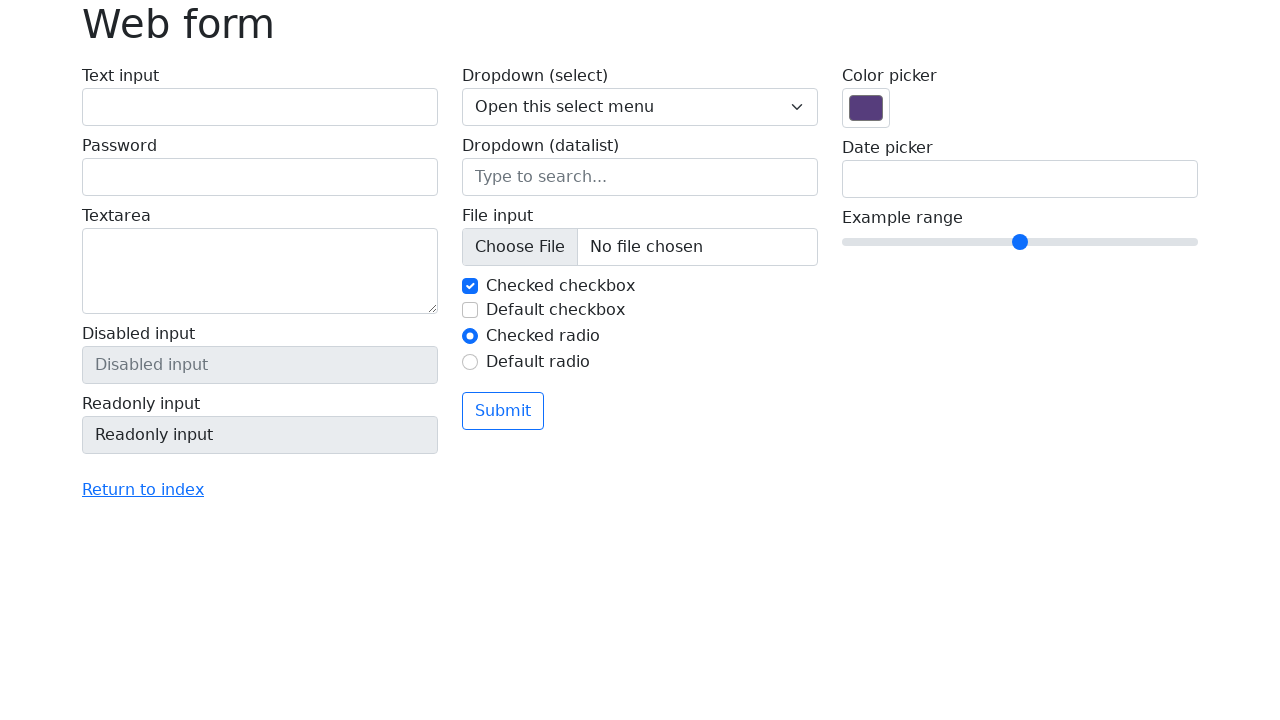

Filled text input field with 'ABC' on #my-text-id
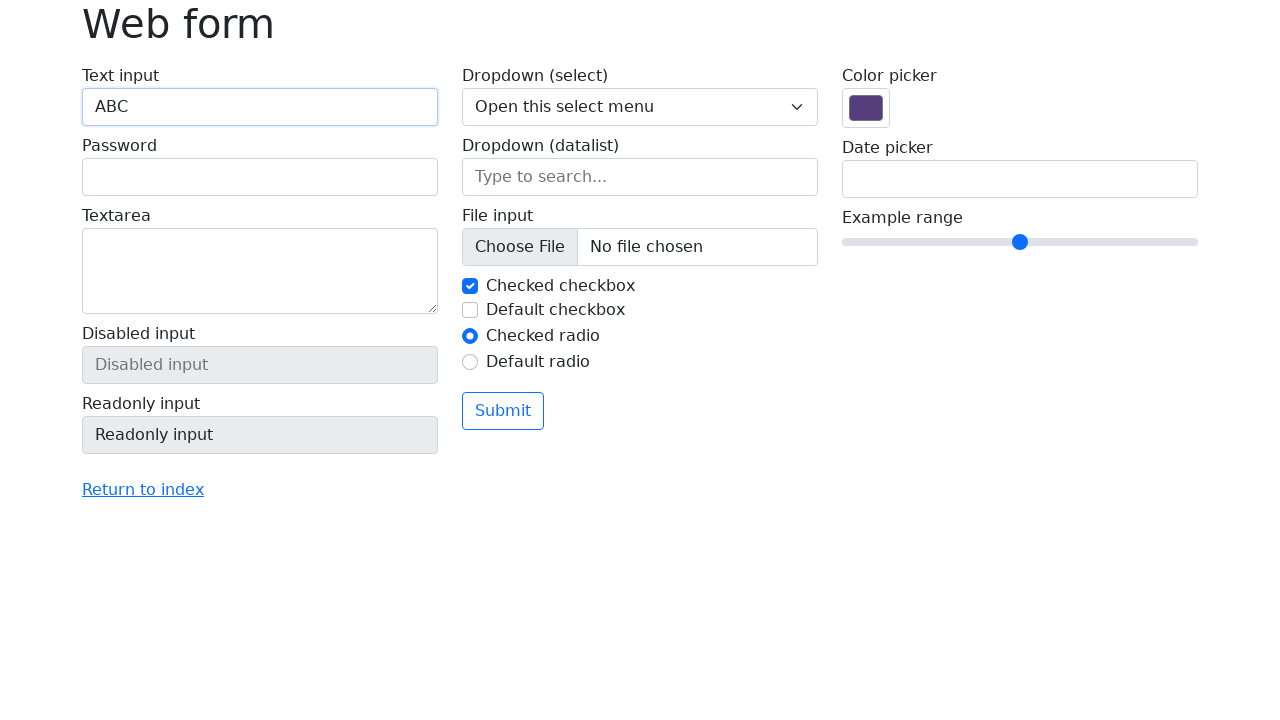

Filled password field with 'ABC123' on input[name='my-password']
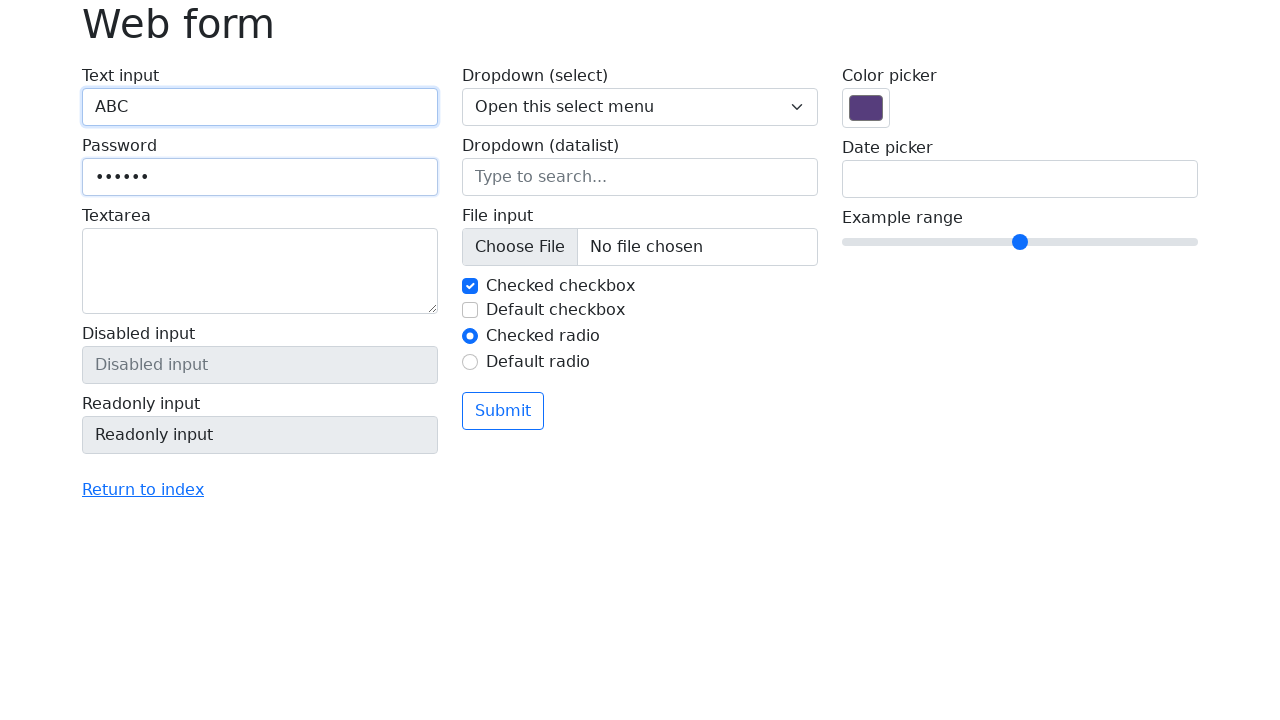

Clicked 'Return to index' navigation link at (143, 490) on text=Return to index
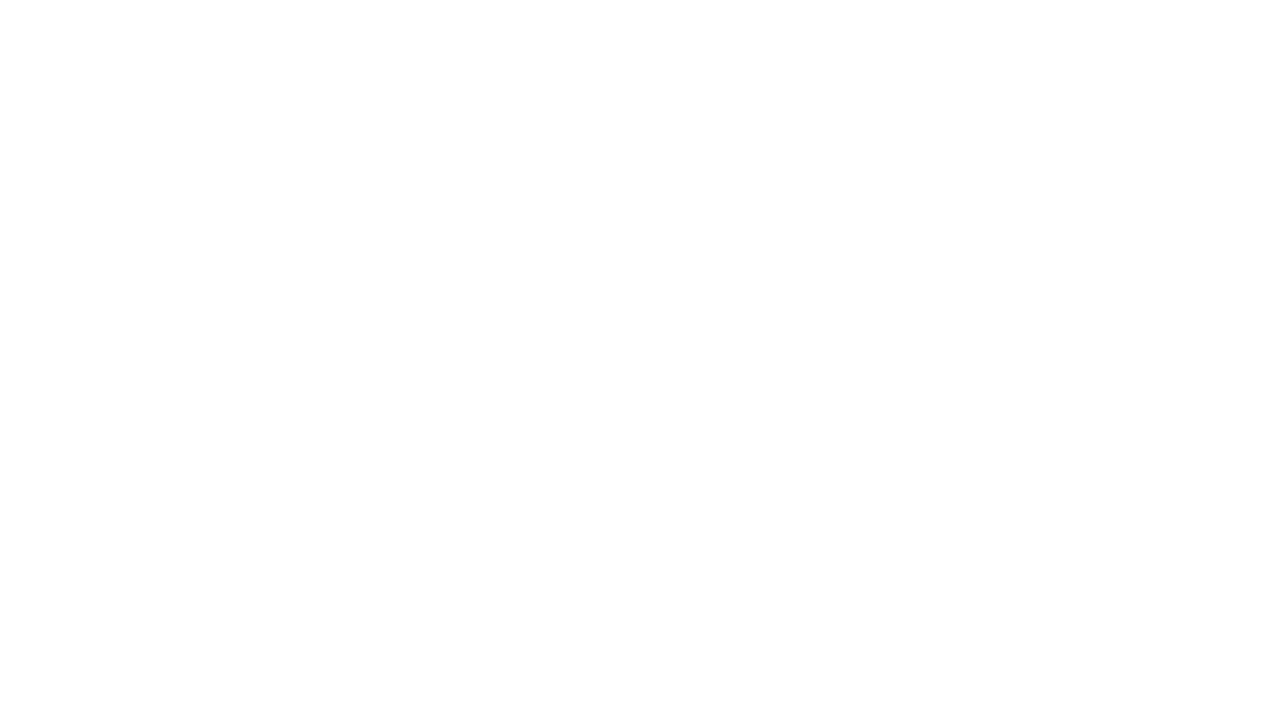

Waited for page load after clicking navigation link
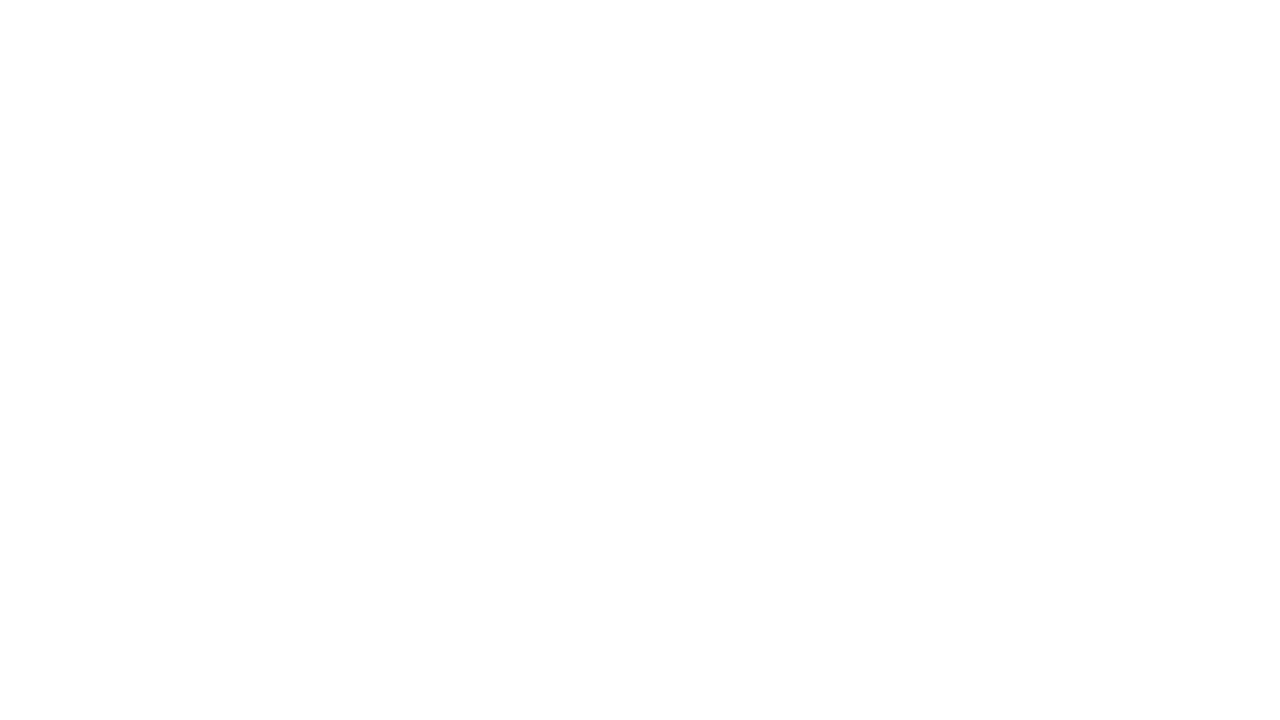

Navigated back to the form page
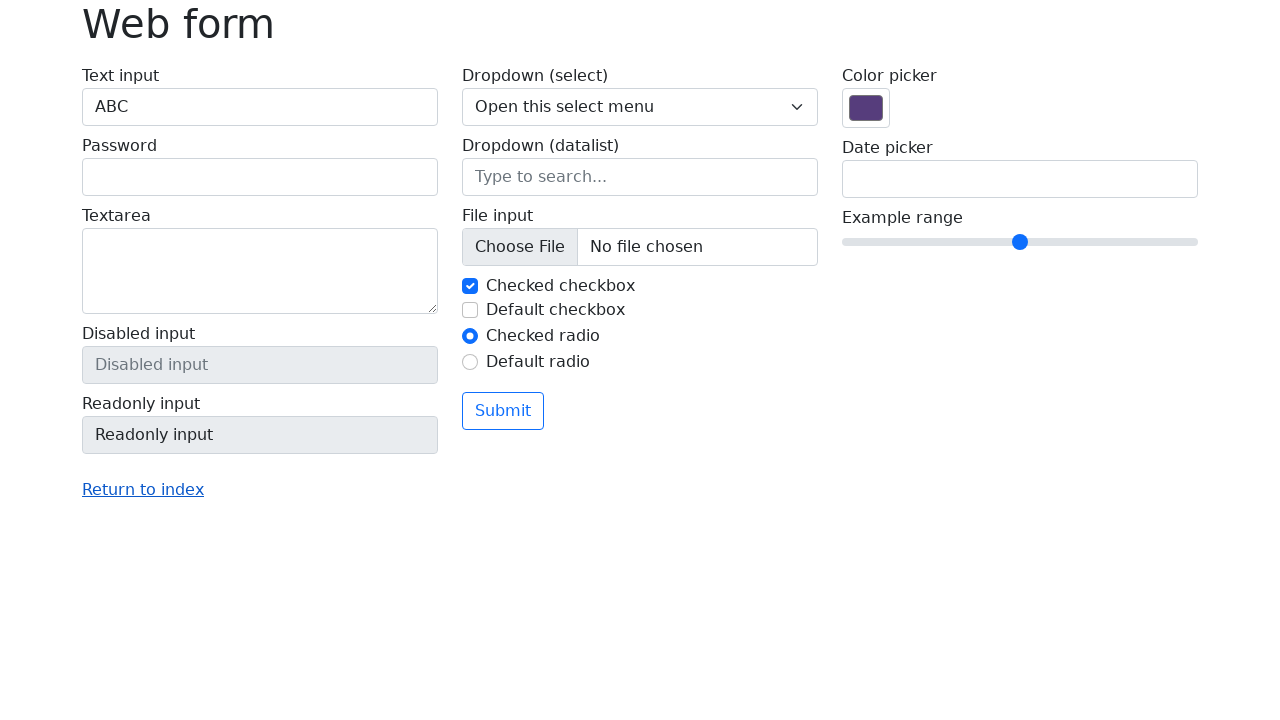

Waited for page load after navigating back
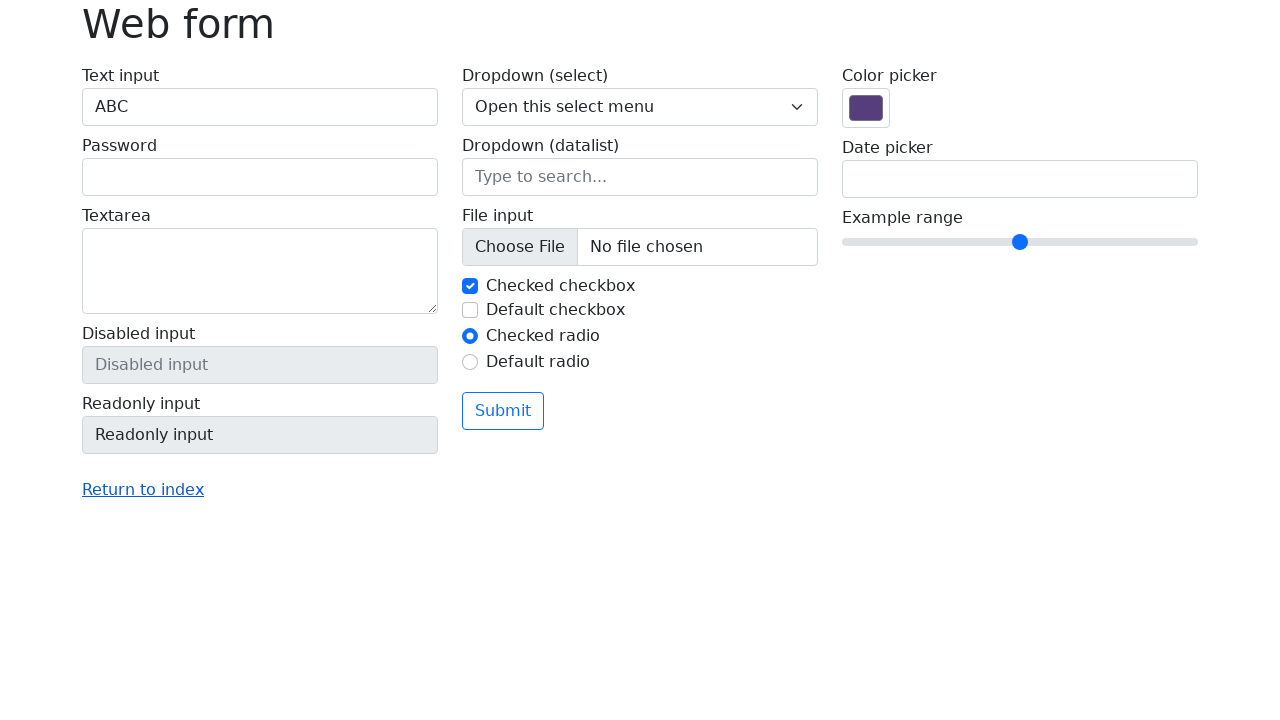

Clicked the submit button on the form at (503, 411) on xpath=/html/body/main/div/form/div/div[2]/button
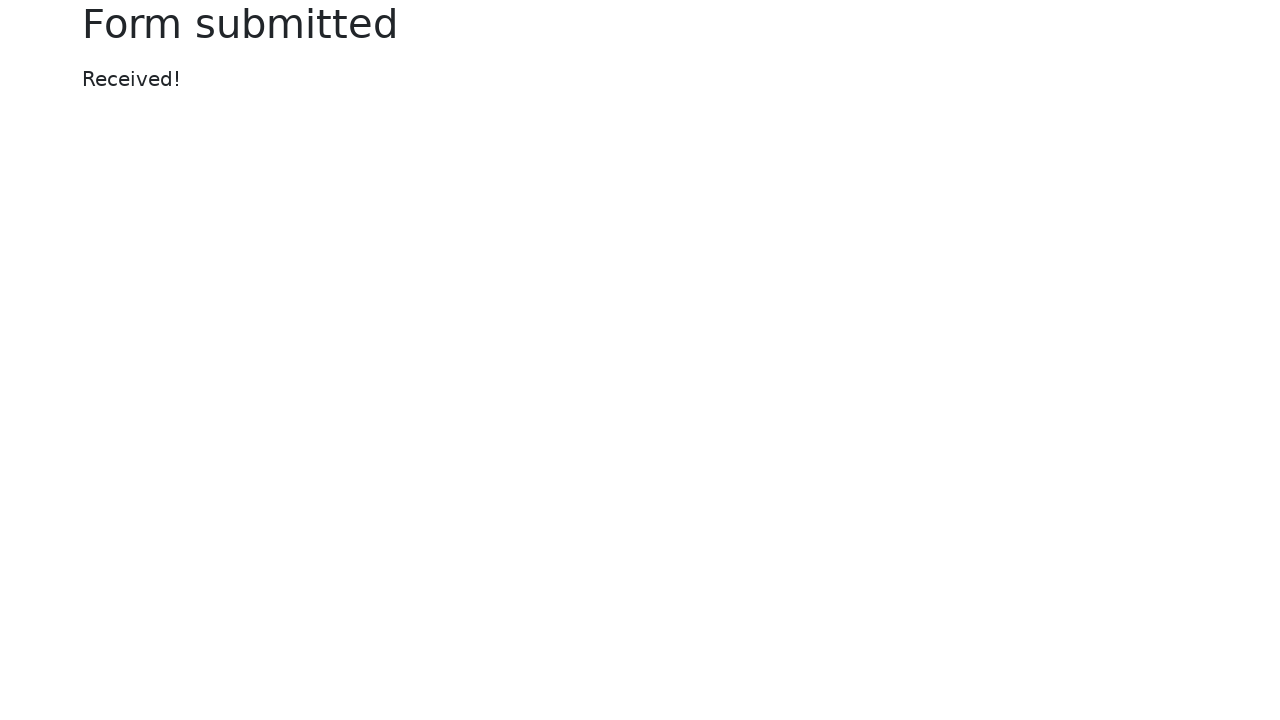

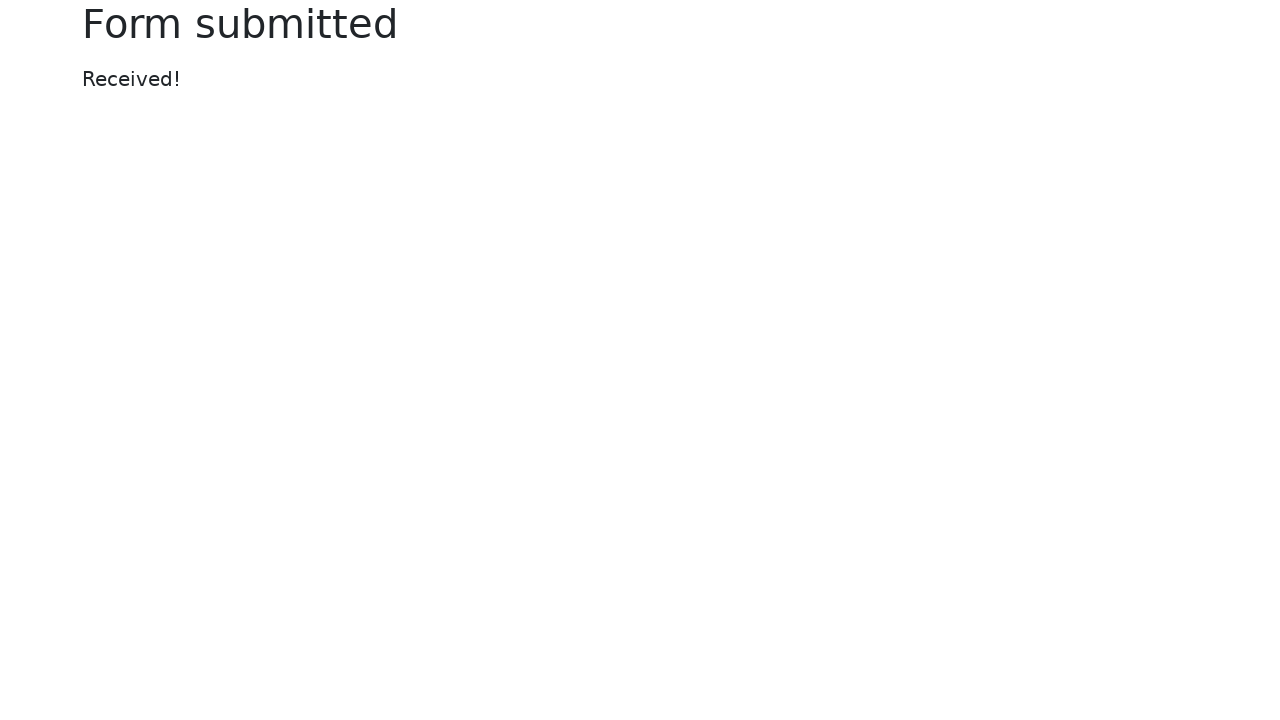